Navigates to W3Schools homepage and verifies that links are present on the page by waiting for anchor elements to load.

Starting URL: https://www.w3schools.com/

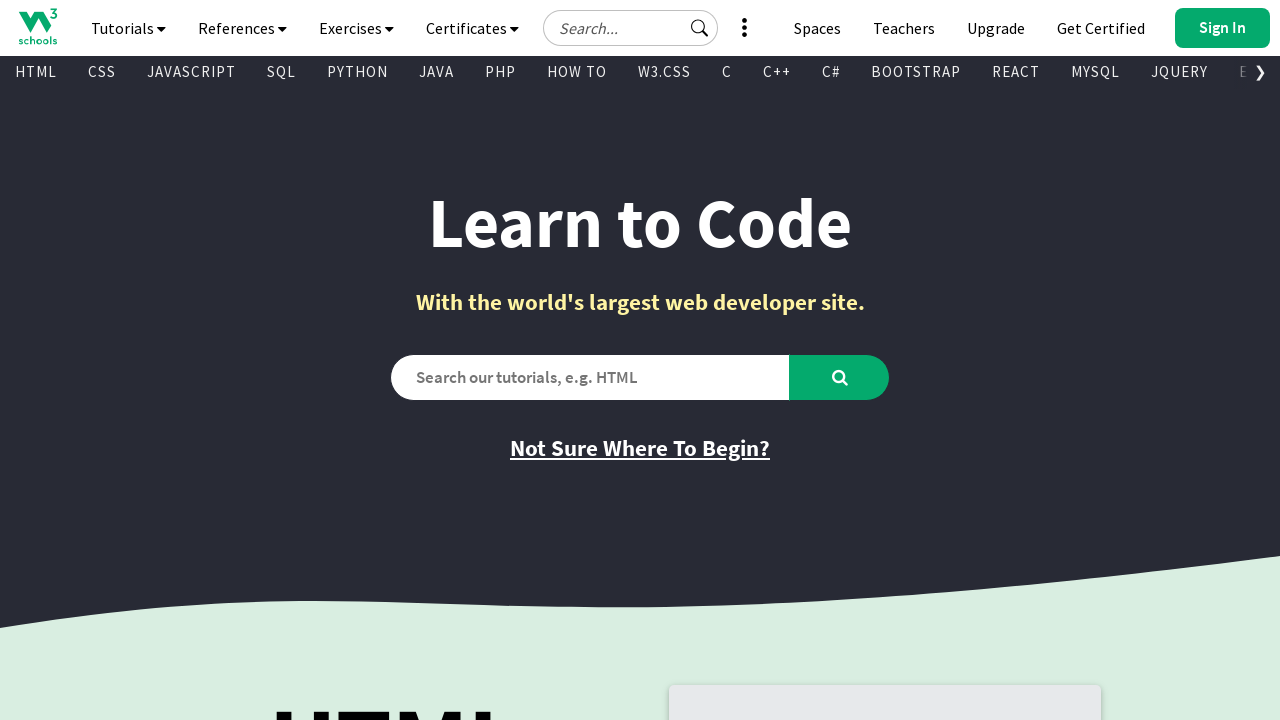

Navigated to W3Schools homepage
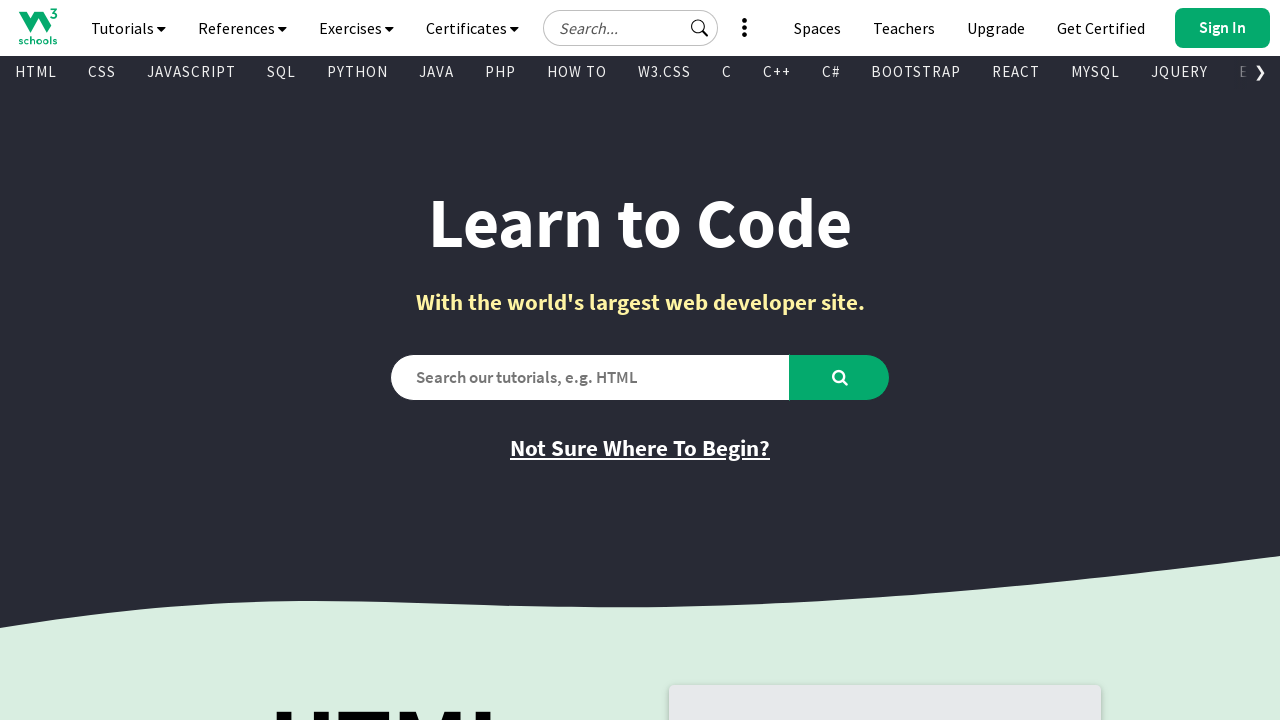

Waited for anchor elements to load
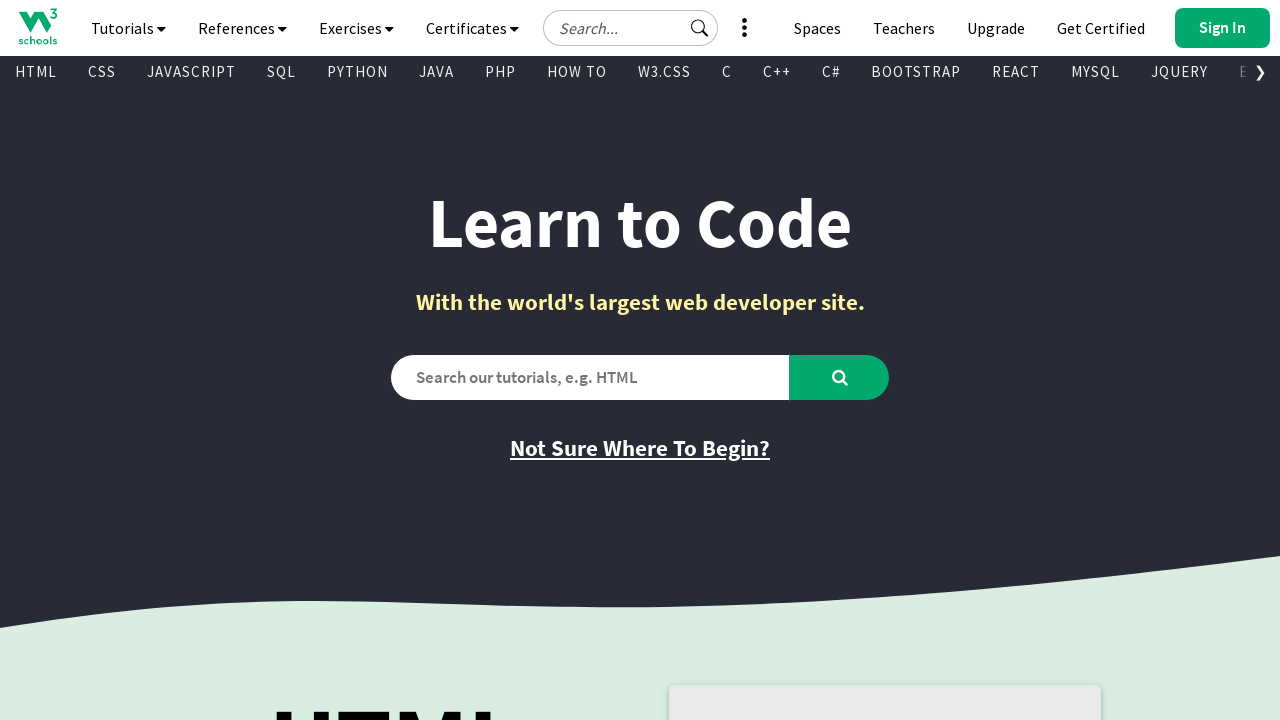

Located all anchor elements on the page
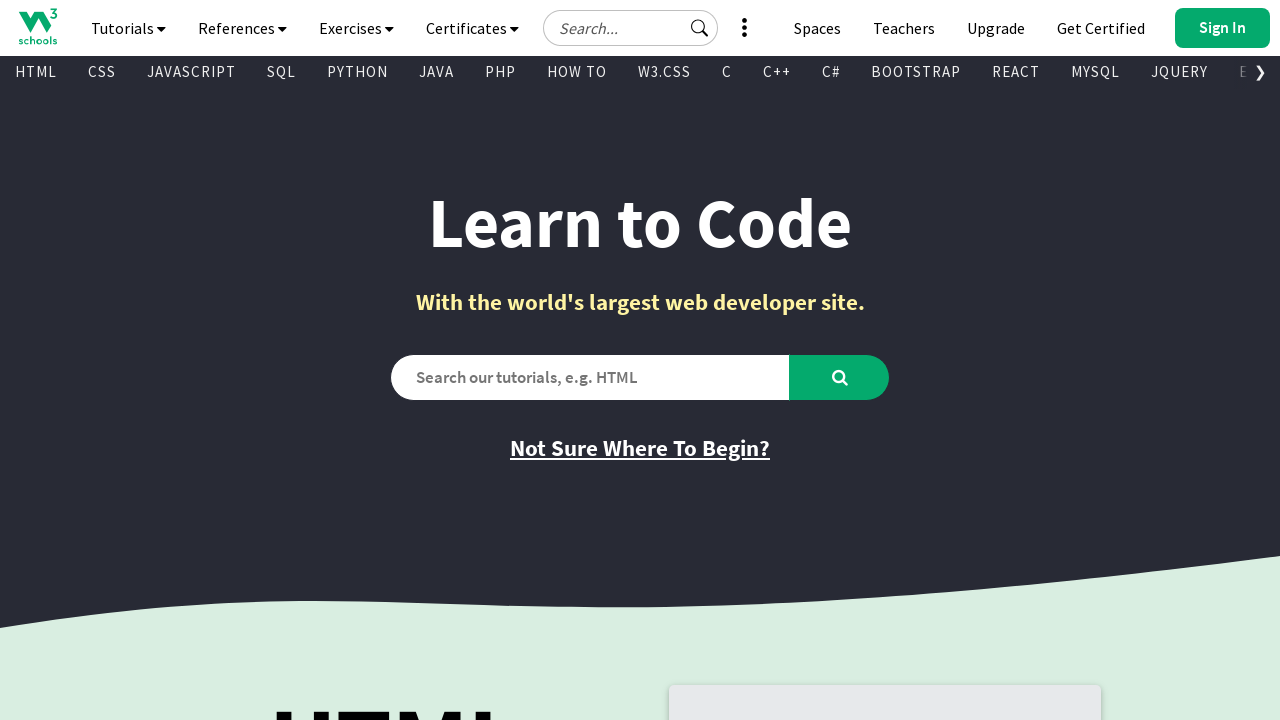

Verified that multiple links exist on the page
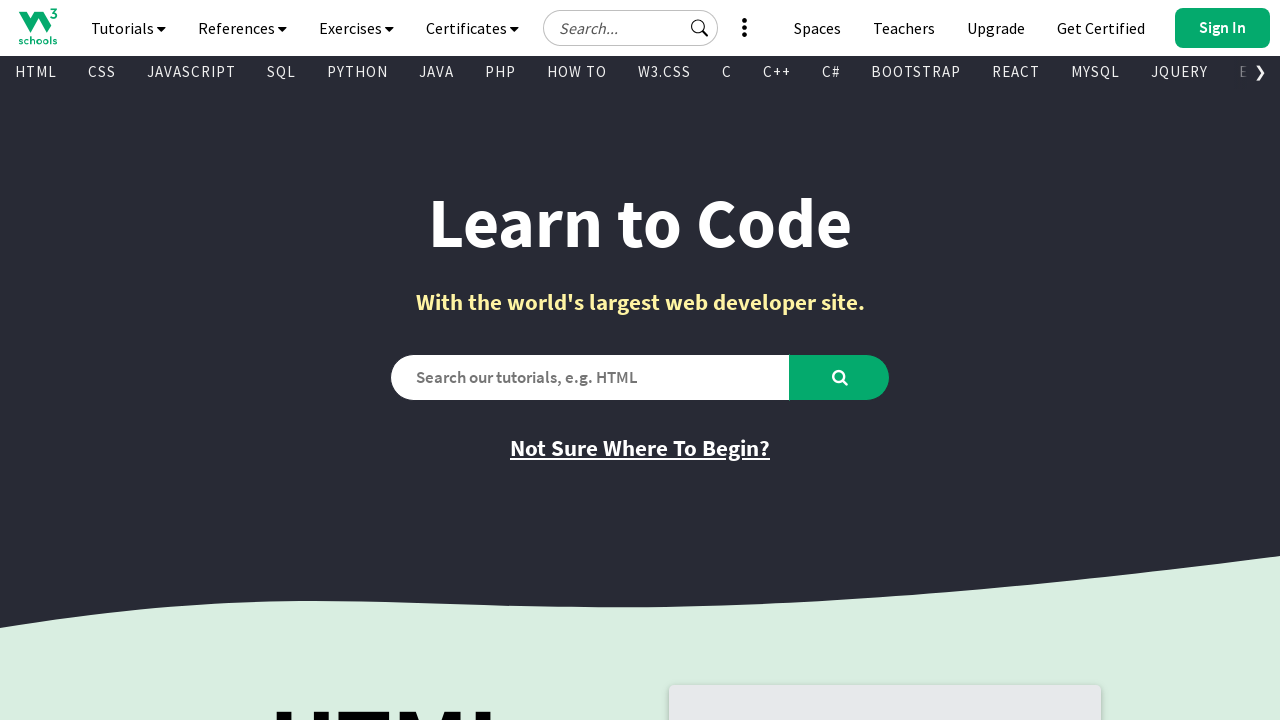

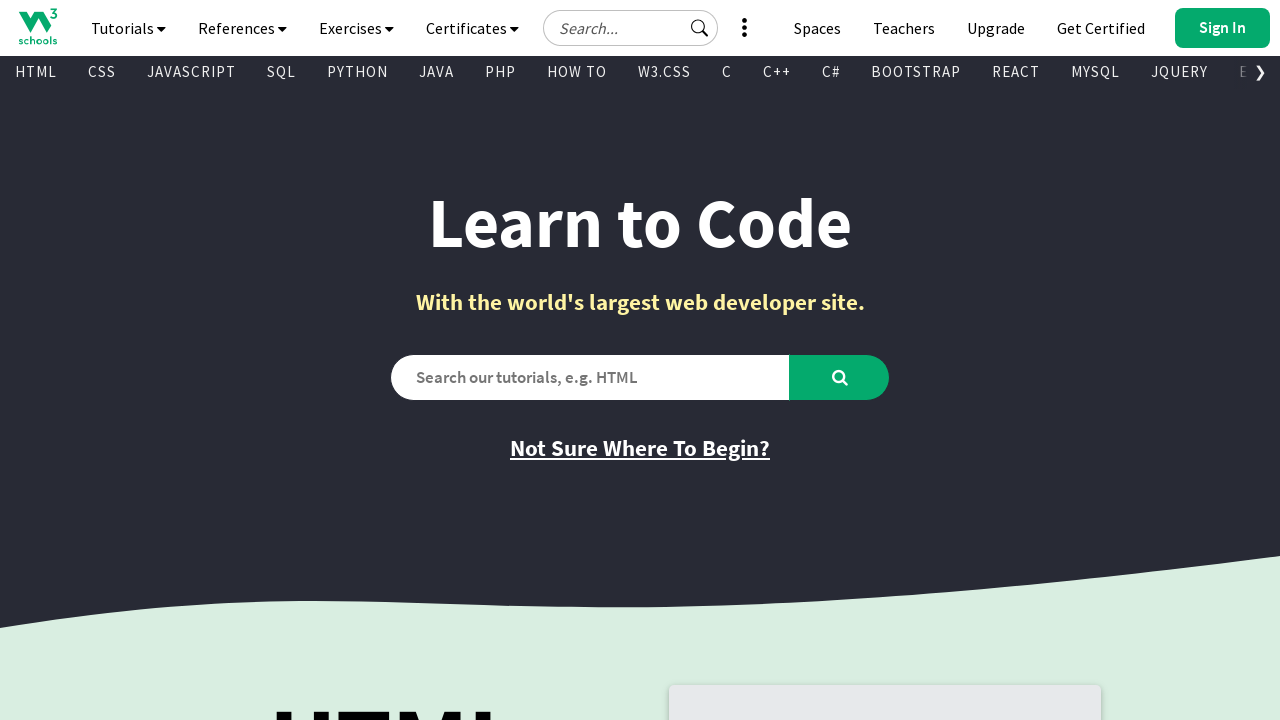